Navigates to a simple form page and clicks the submit button to test basic form submission.

Starting URL: http://suninjuly.github.io/simple_form_find_task.html

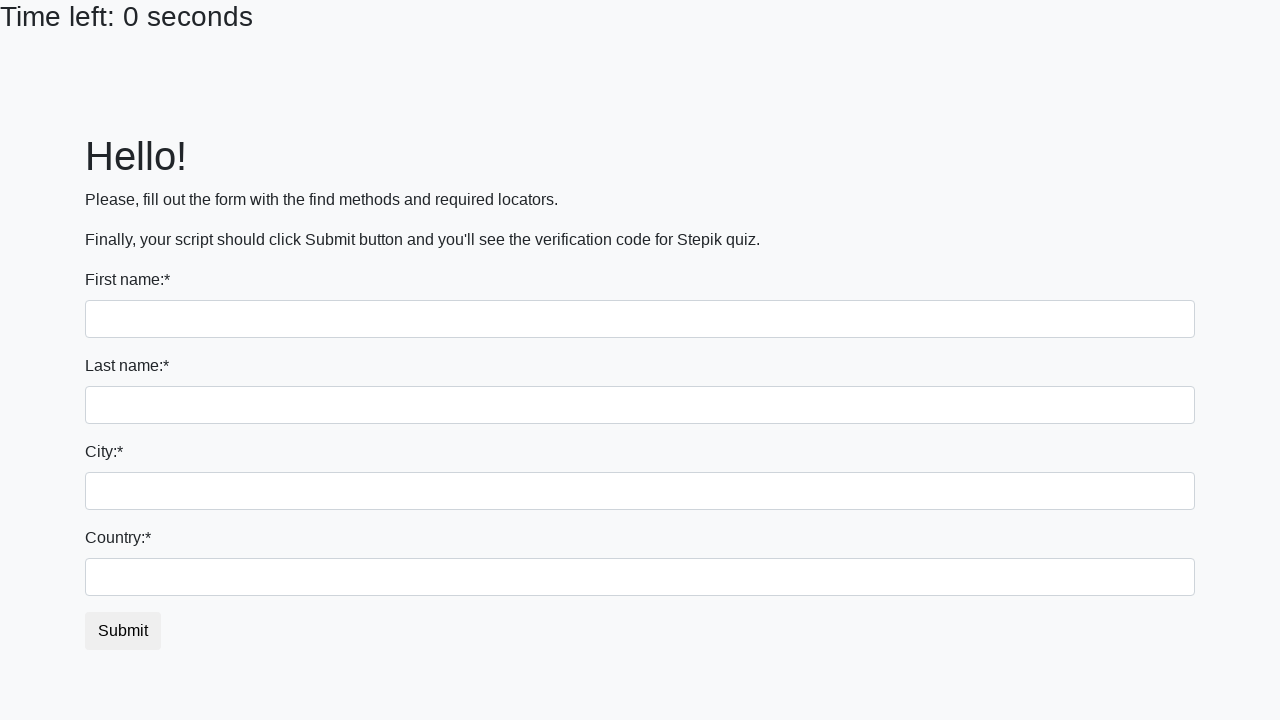

Navigated to simple form page
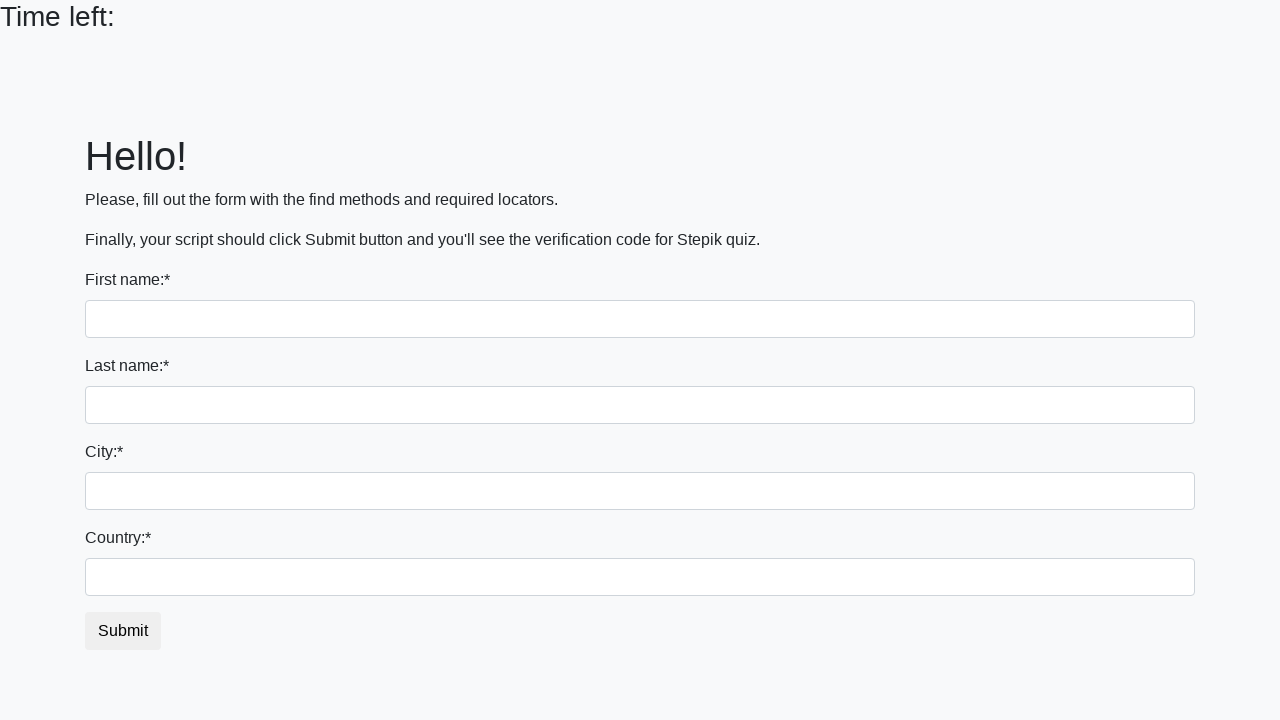

Clicked the submit button to test form submission at (123, 631) on #submit_button
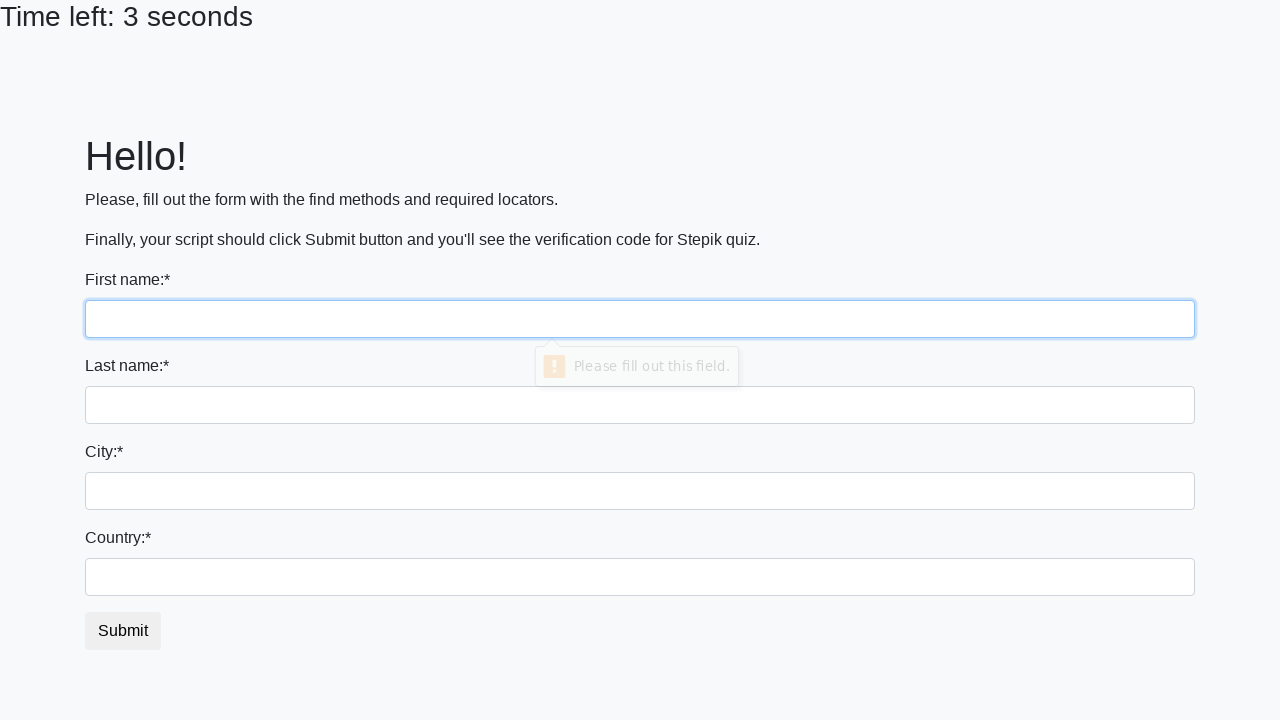

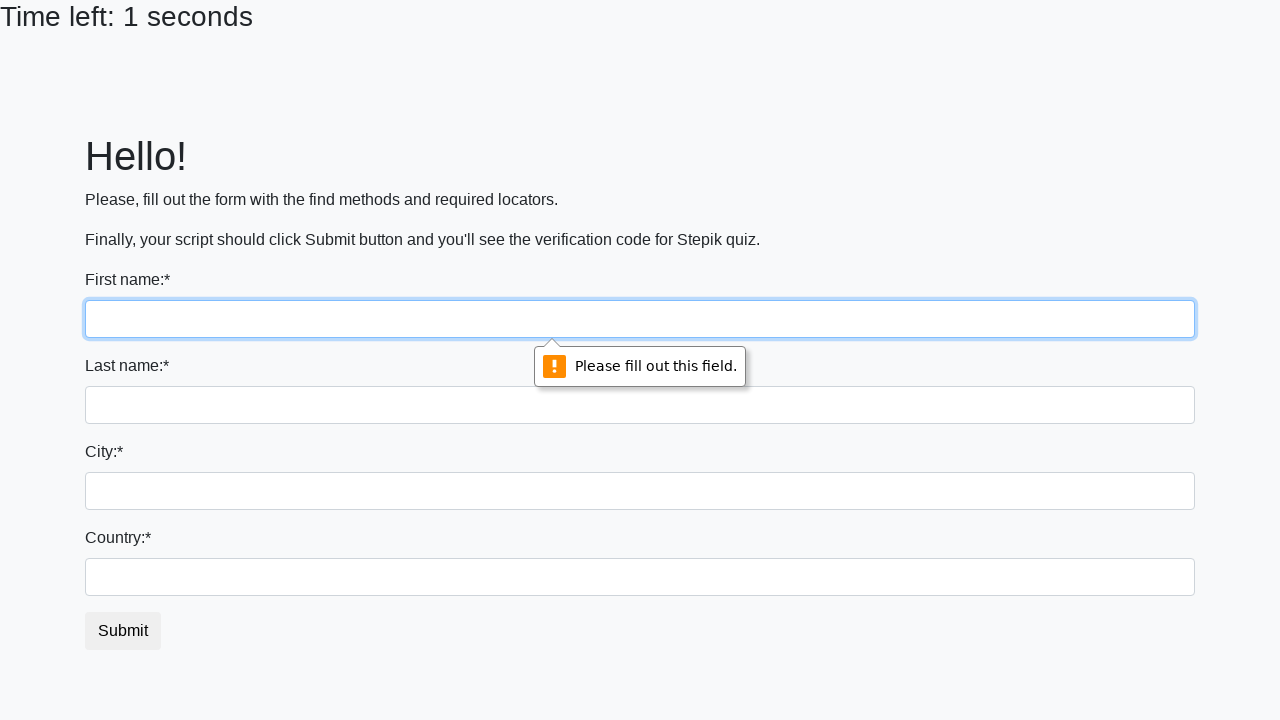